Navigates to the Applitools demo app login page and clicks the log-in button to access the app page (demo site that works without credentials).

Starting URL: https://demo.applitools.com

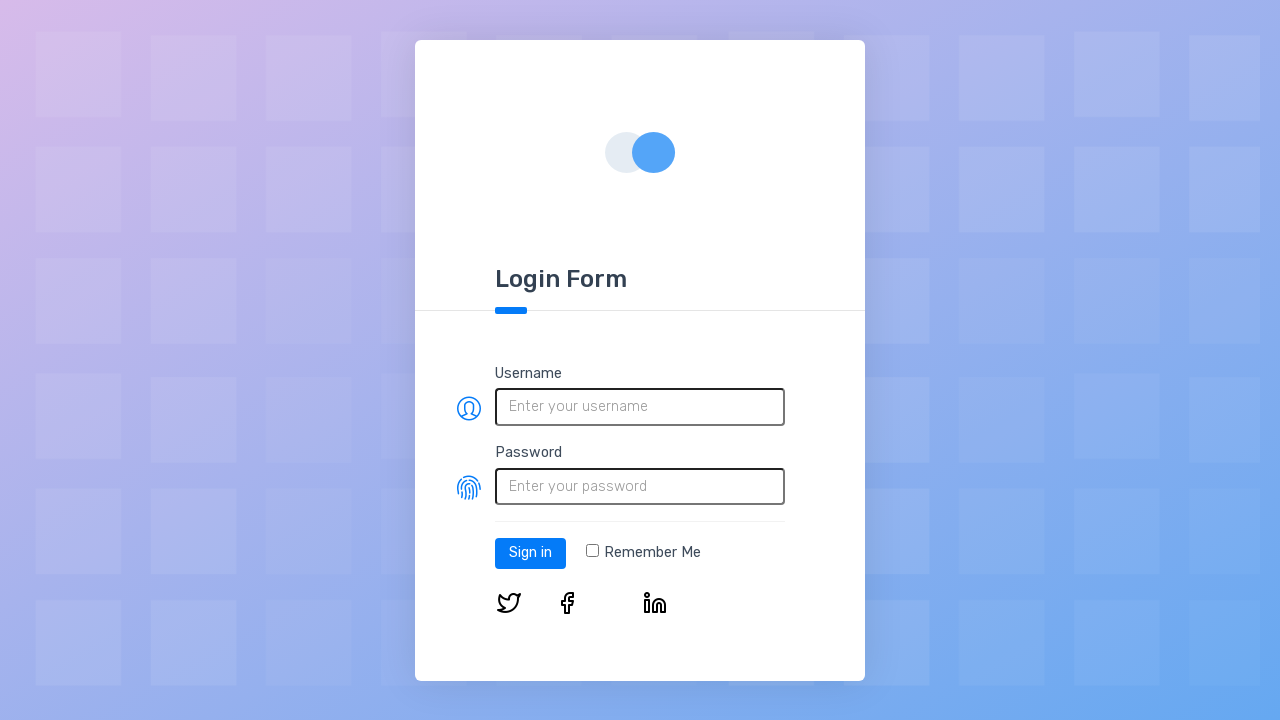

Set viewport size to 800x600
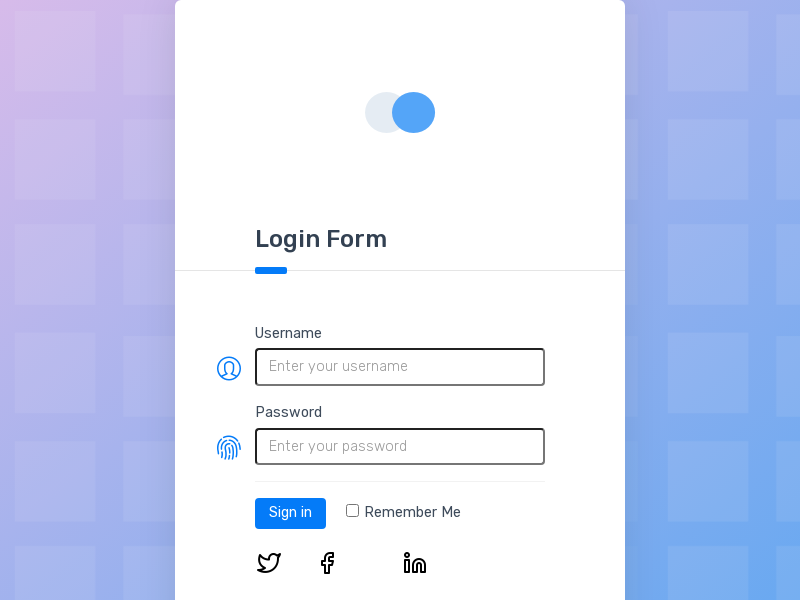

Login button appeared on the page
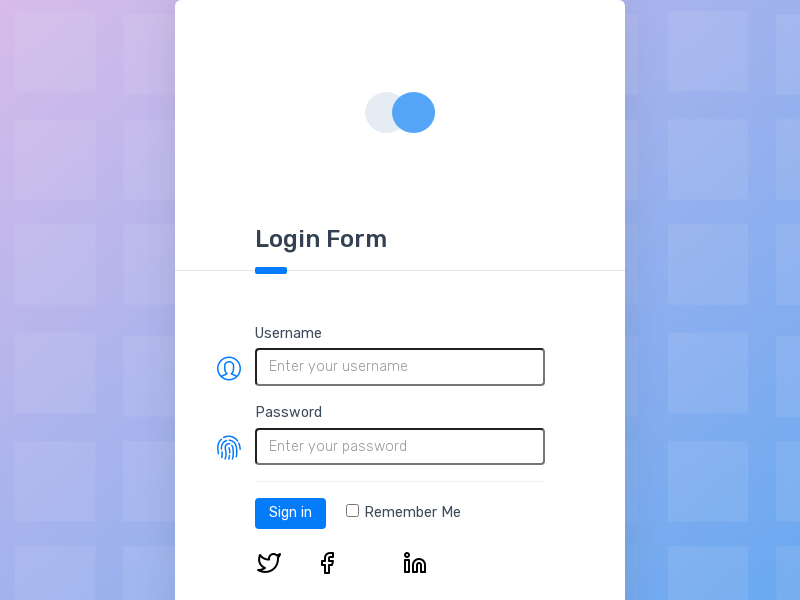

Clicked the log-in button at (290, 513) on #log-in
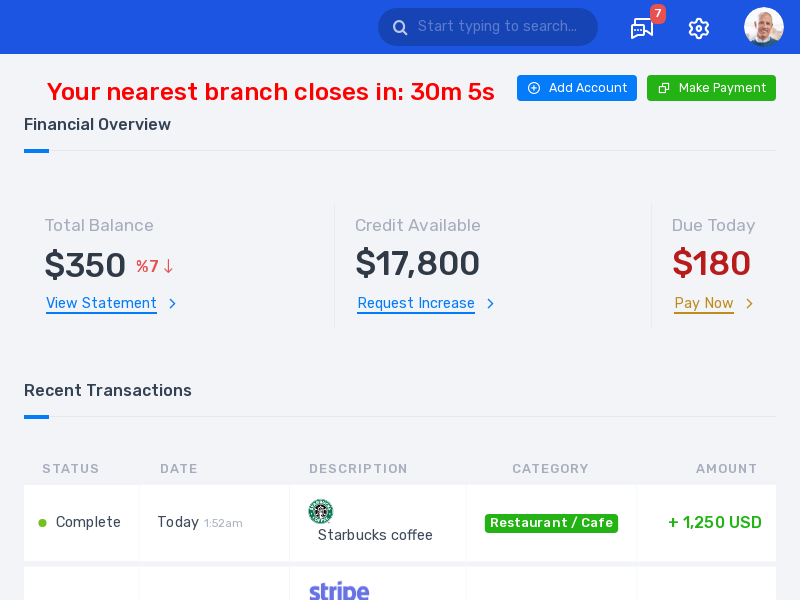

App page loaded successfully (network idle)
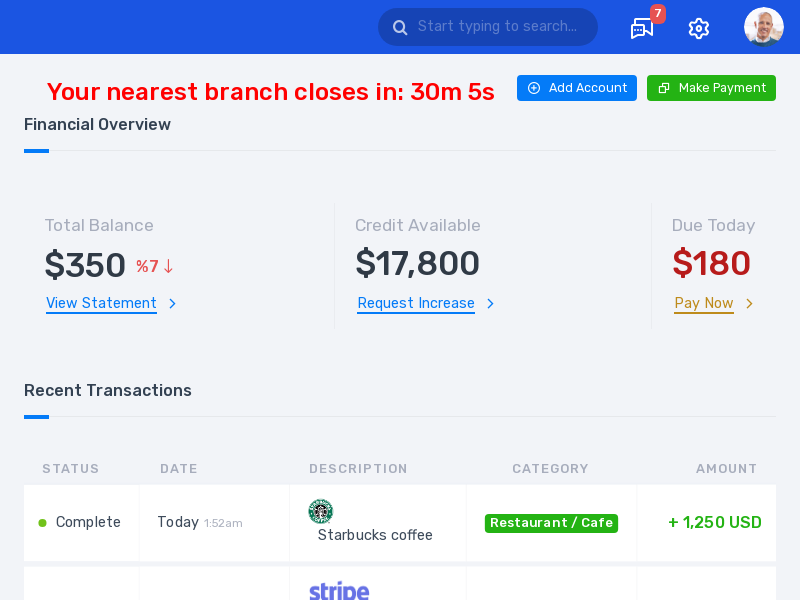

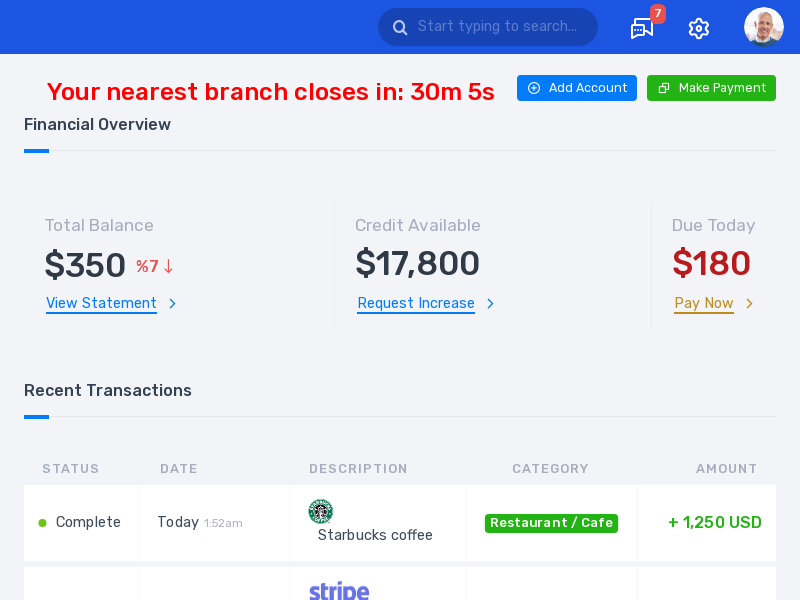